Tests checkbox interactions by clicking a checkbox and checking its state

Starting URL: http://test.rubywatir.com/checkboxes.php

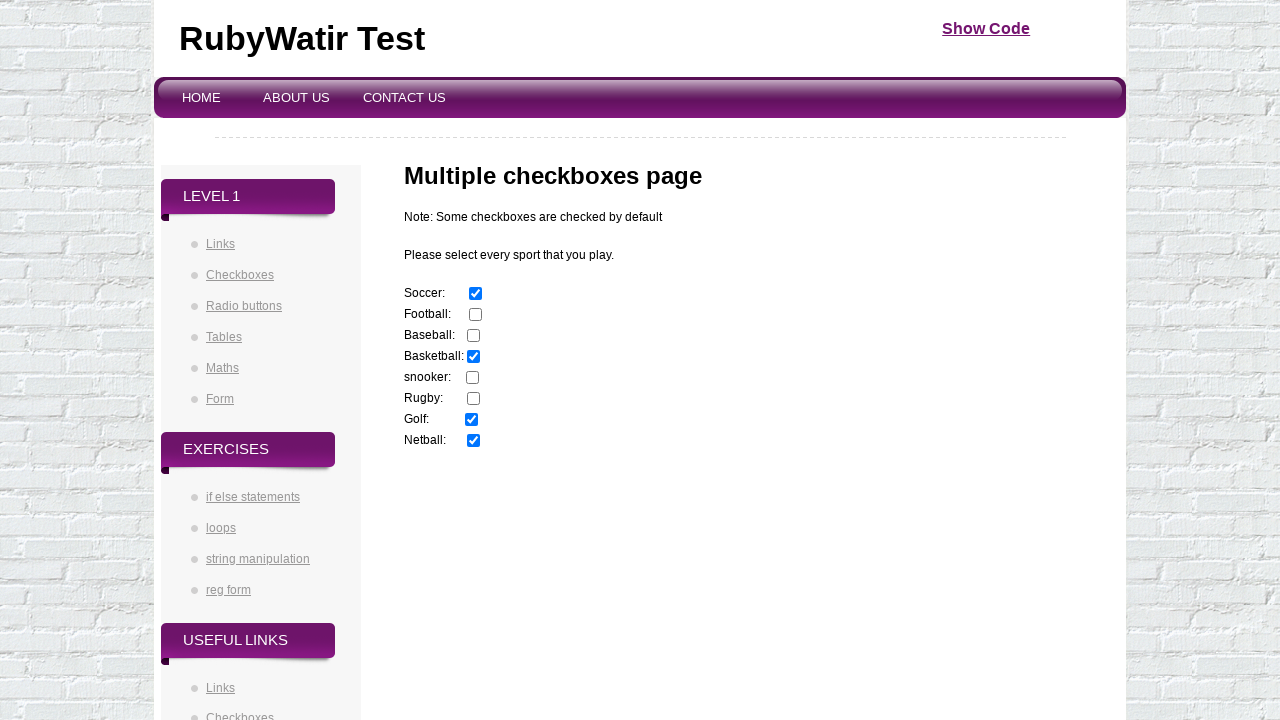

Clicked on football checkbox at (476, 315) on input[value='football']
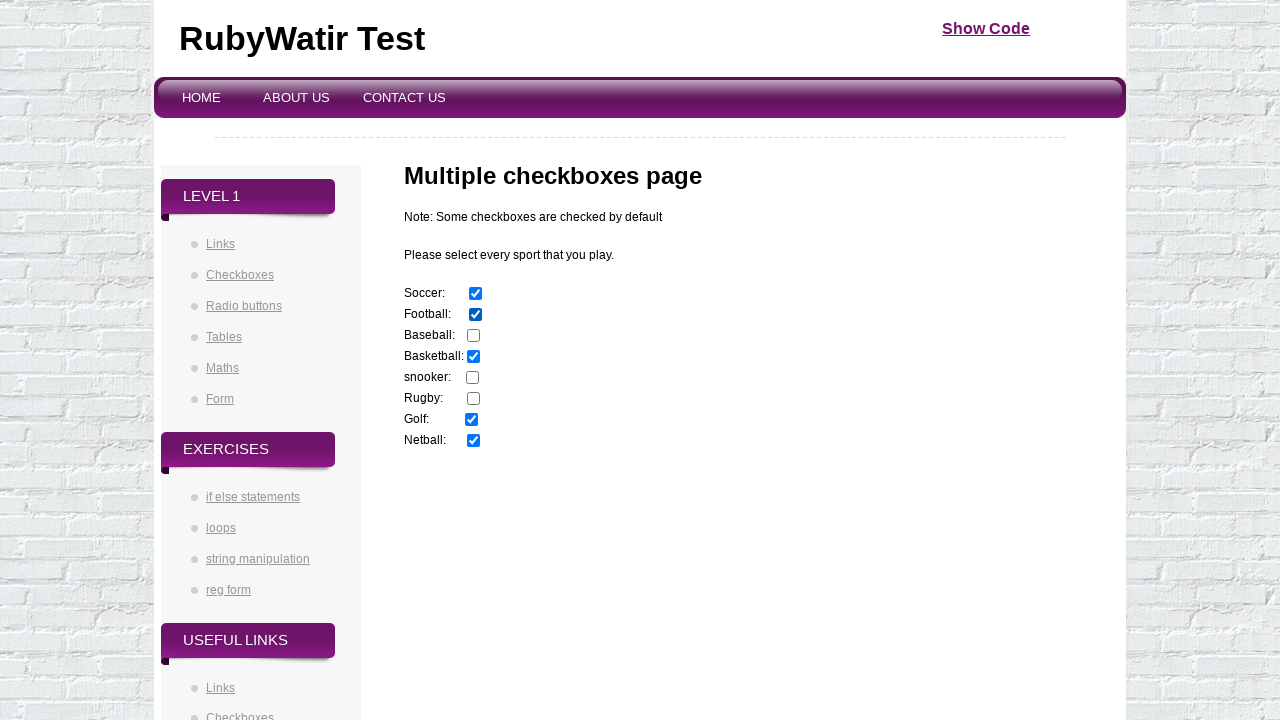

Located football checkbox element
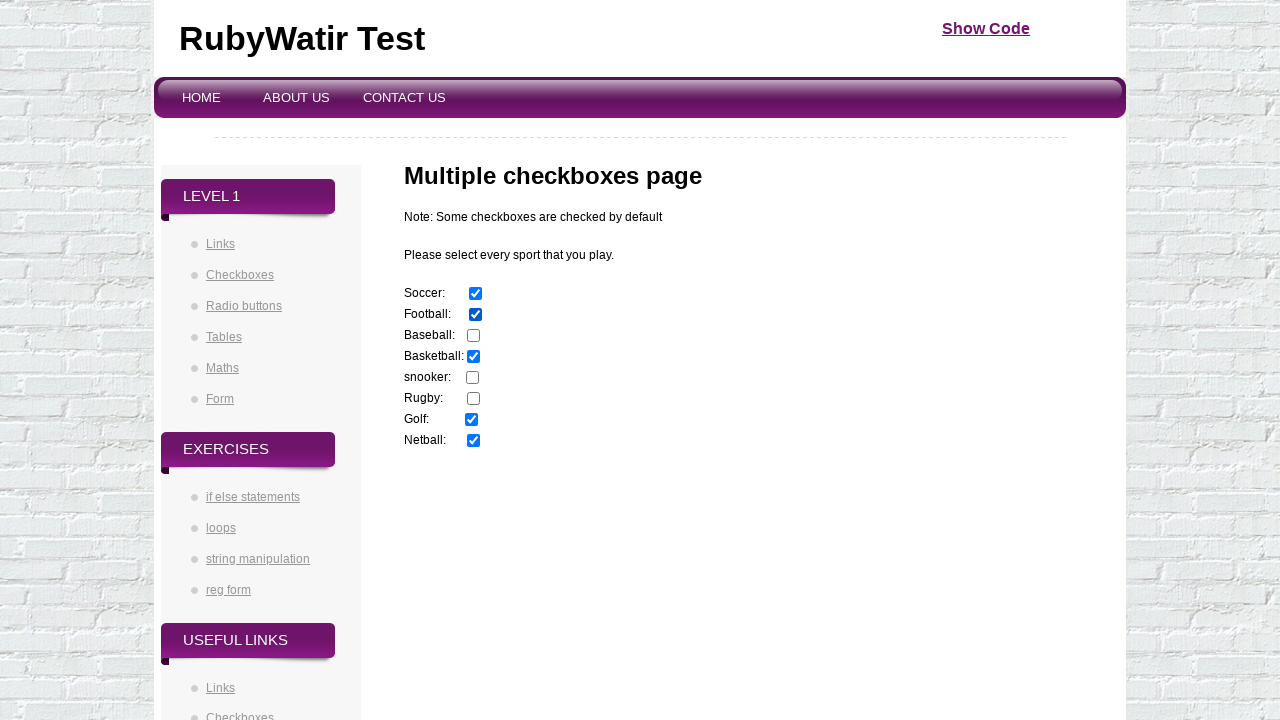

Checked if football checkbox is selected
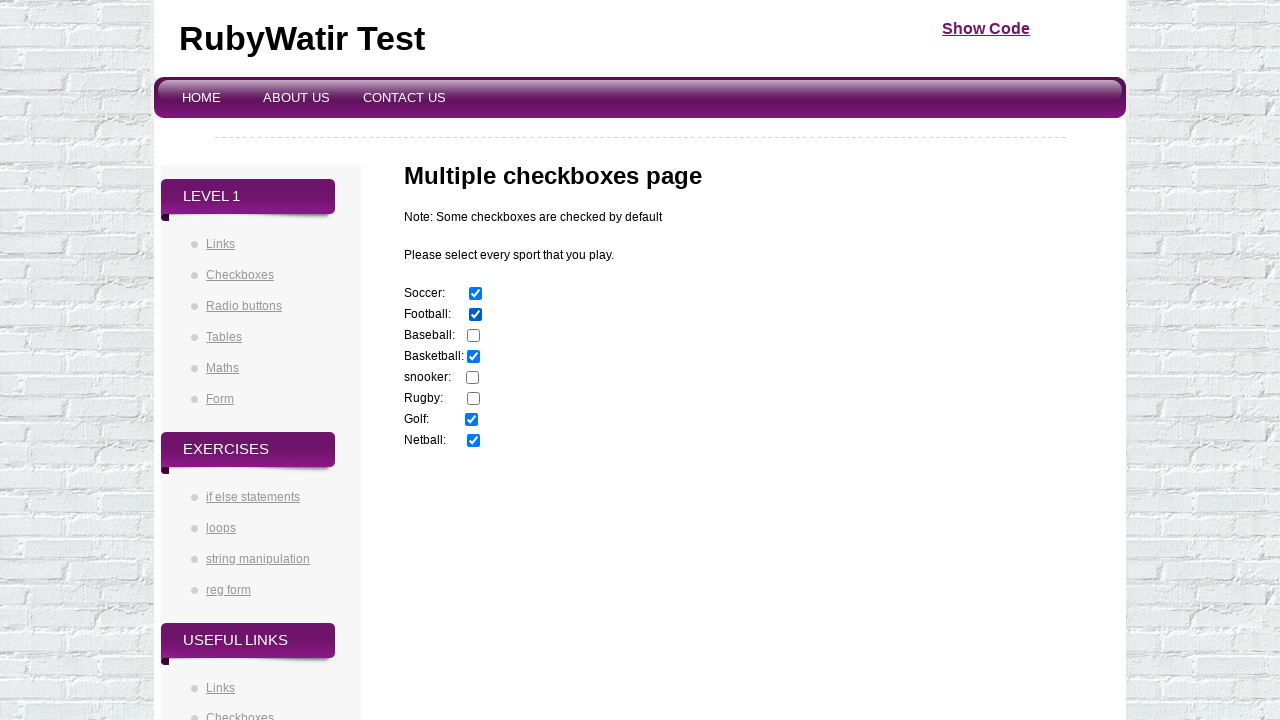

Checked if football checkbox is enabled
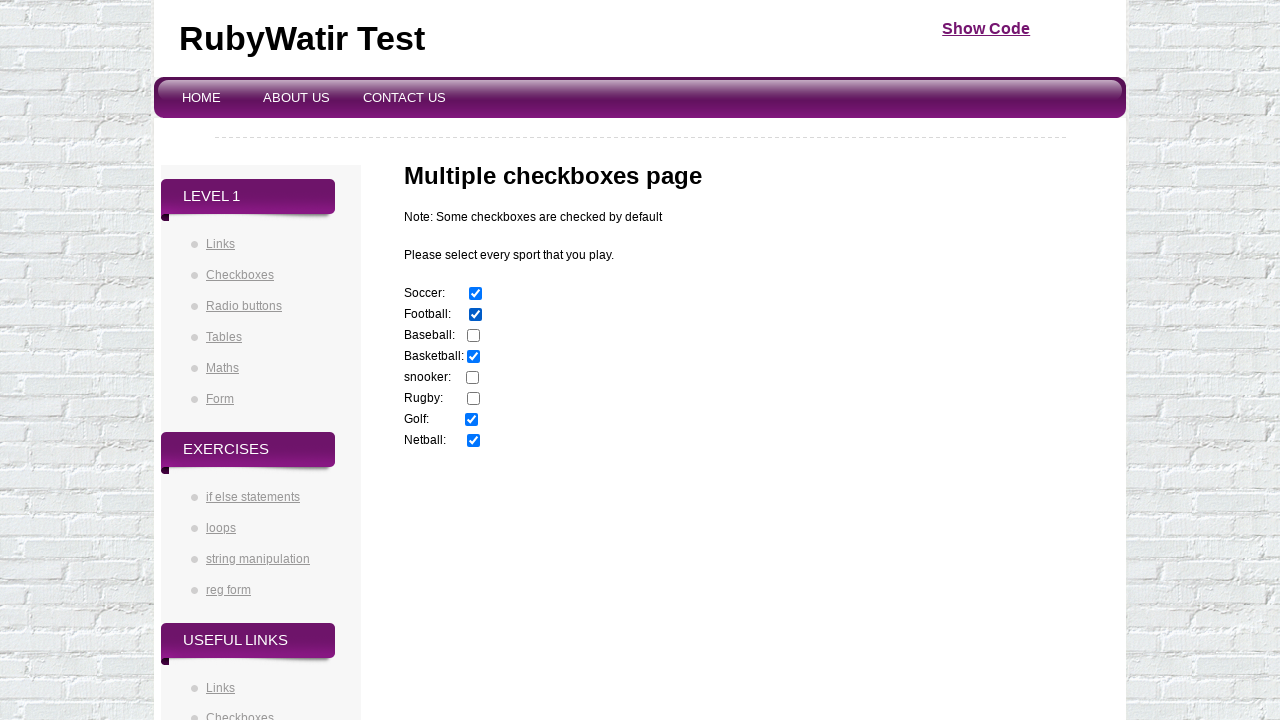

Checked if football checkbox is visible
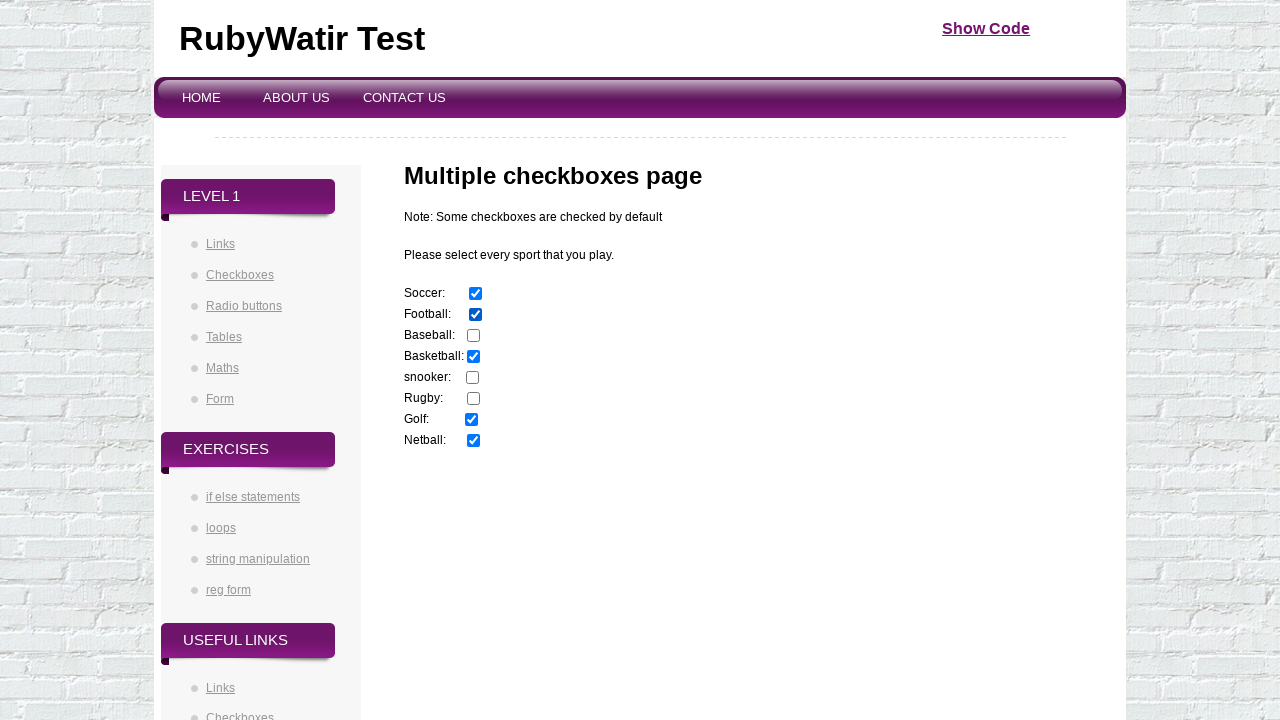

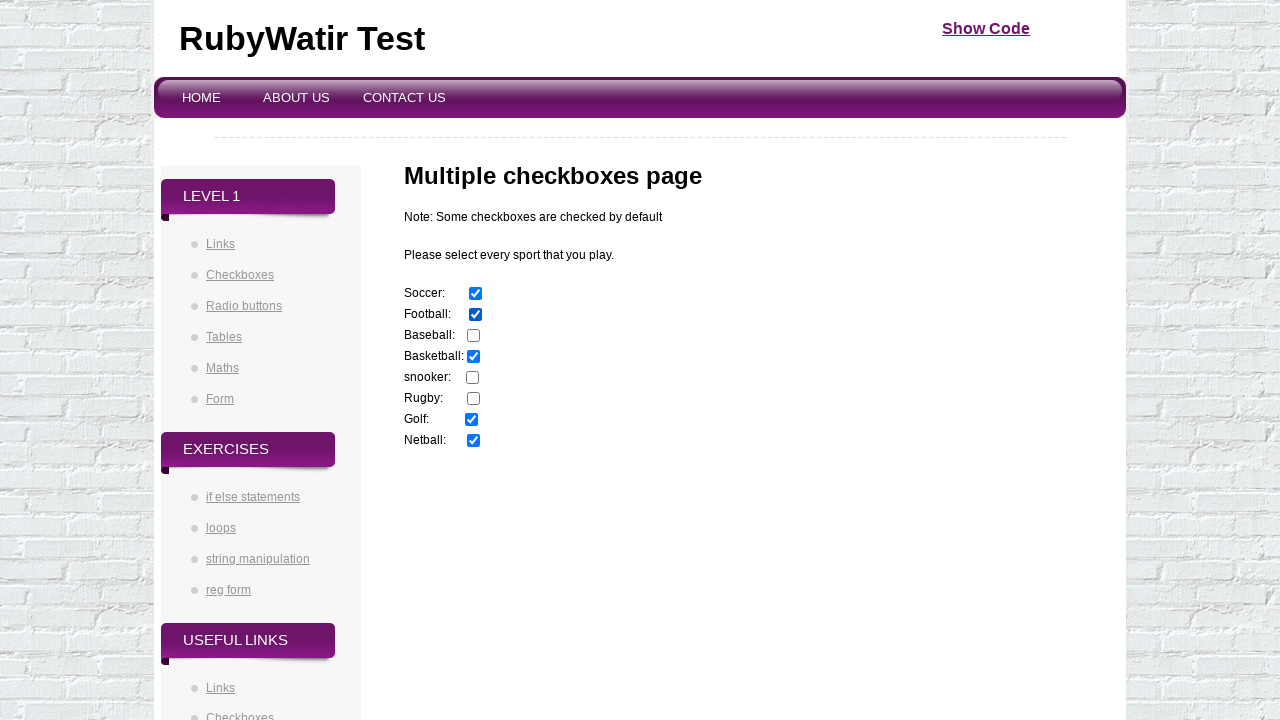